Tests the Auto Complete widget on DemoQA by navigating to the Widgets section and accessing the Auto Complete feature to verify the multiple color names input field is present.

Starting URL: https://demoqa.com/

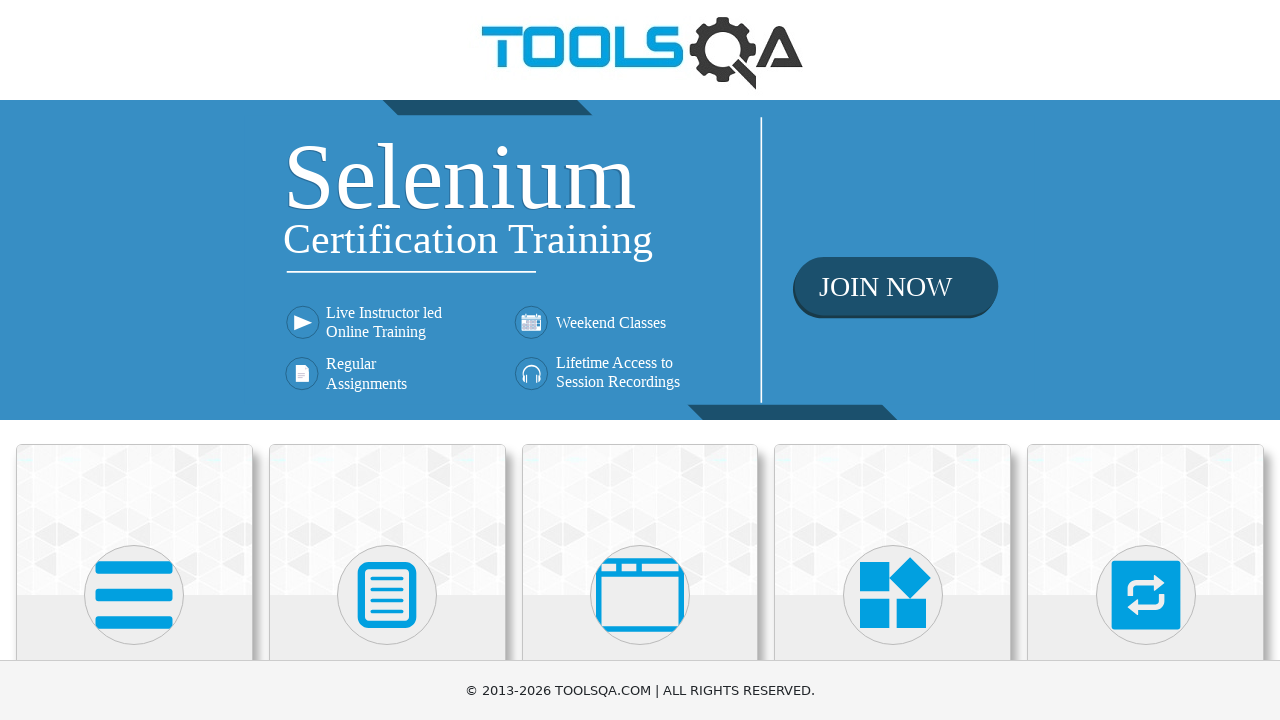

Clicked on Widgets section at (893, 360) on text=Widgets
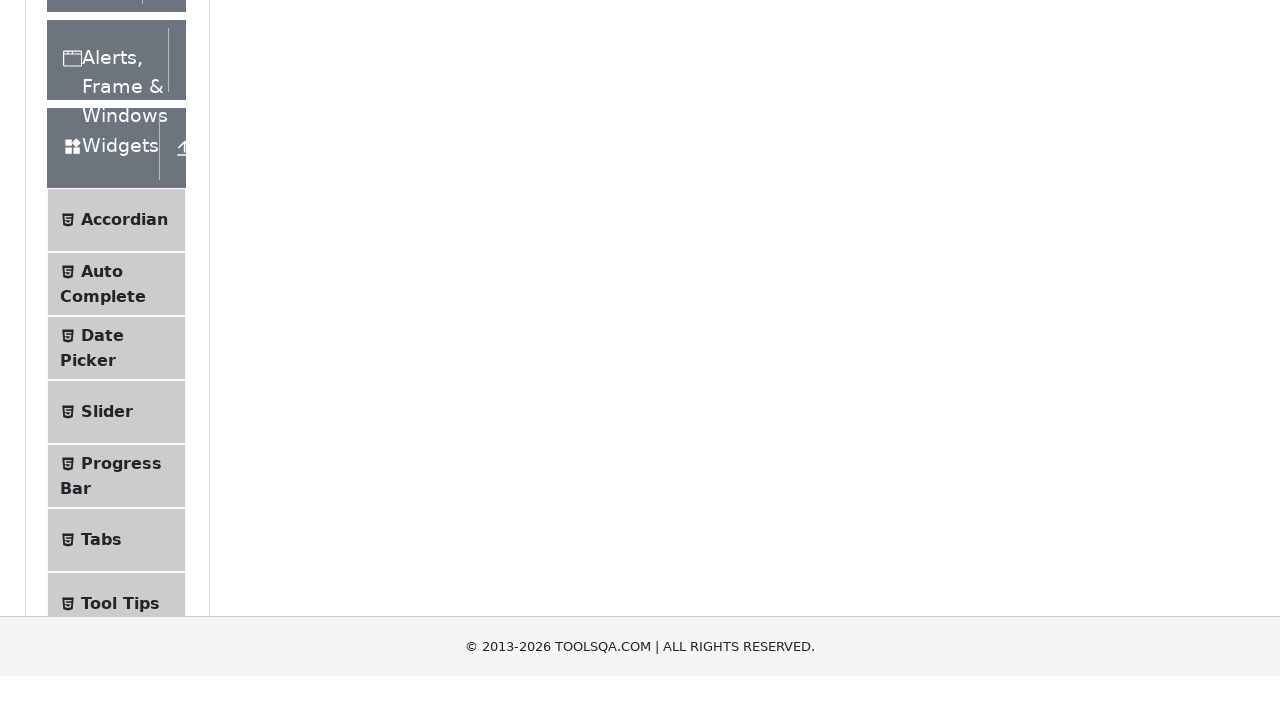

Clicked on Auto Complete menu item at (102, 576) on text=Auto Complete
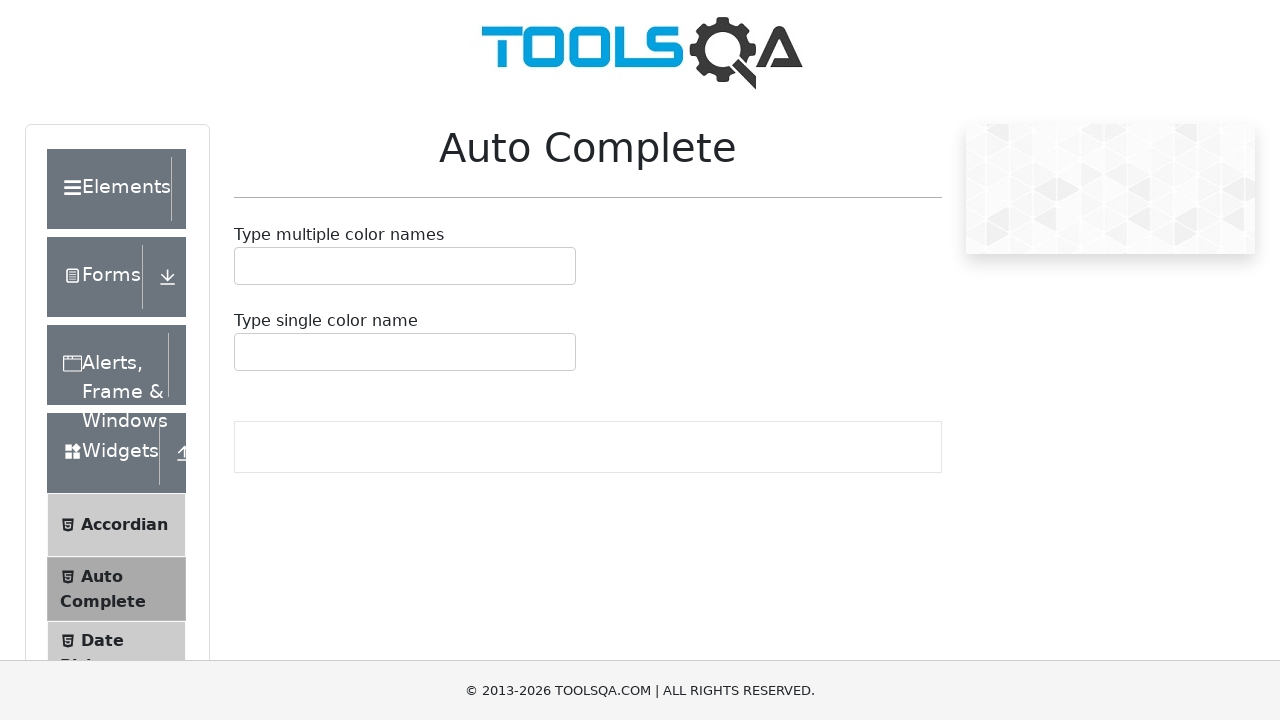

Auto Complete page loaded and verified multiple color names input field is present
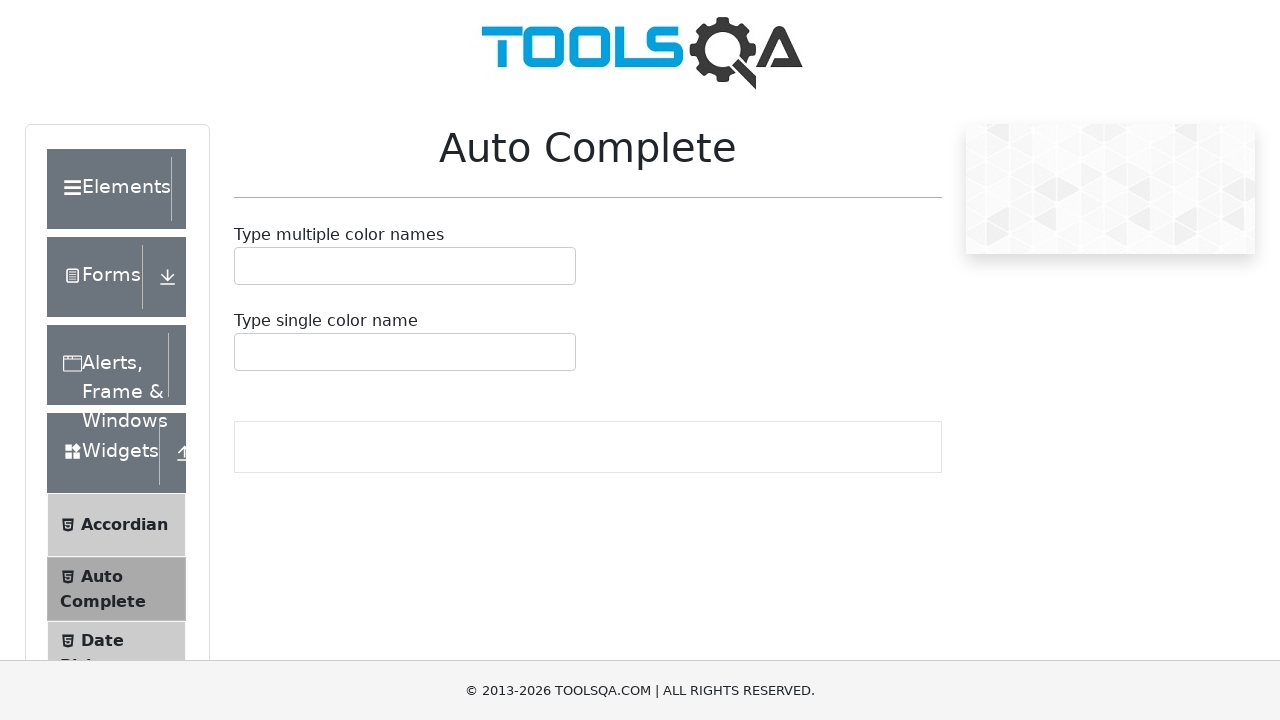

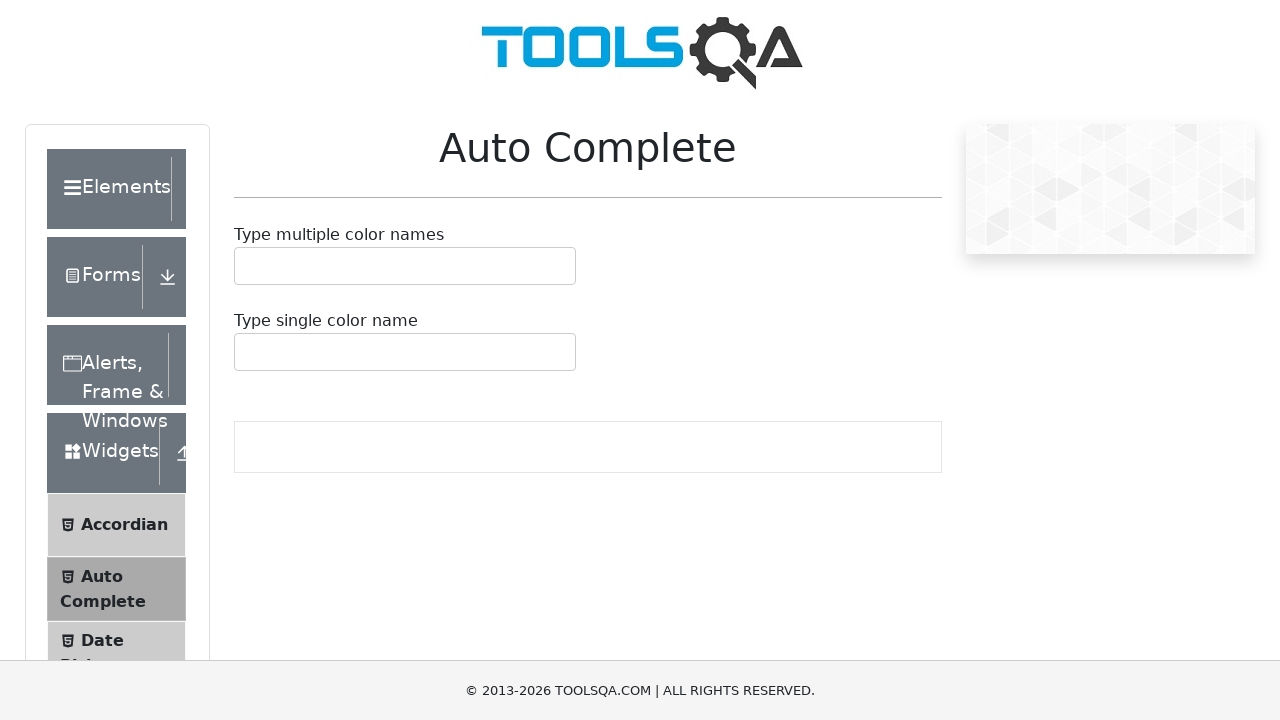